Tests the Switch Window page by clicking alert button, handling the alert, and clicking new tab button

Starting URL: https://formy-project.herokuapp.com/

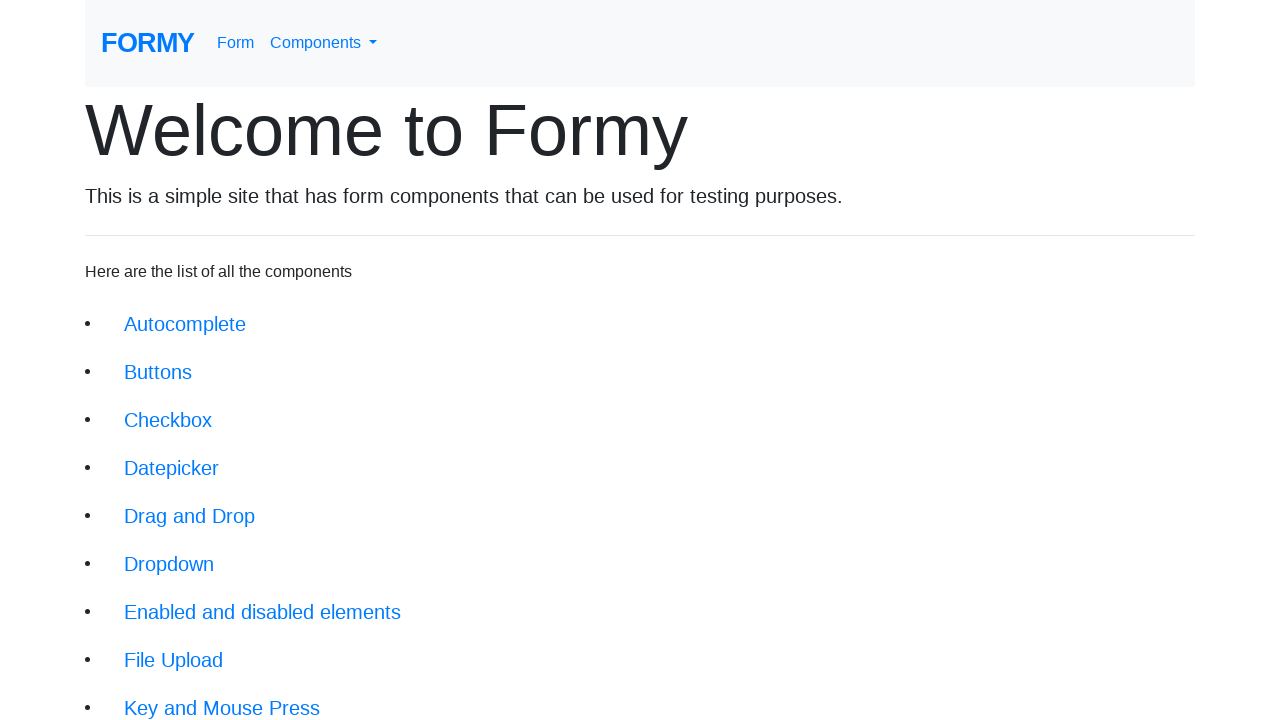

Clicked Switch Window link at (191, 648) on xpath=//a[@class='btn btn-lg'][text()='Switch Window']
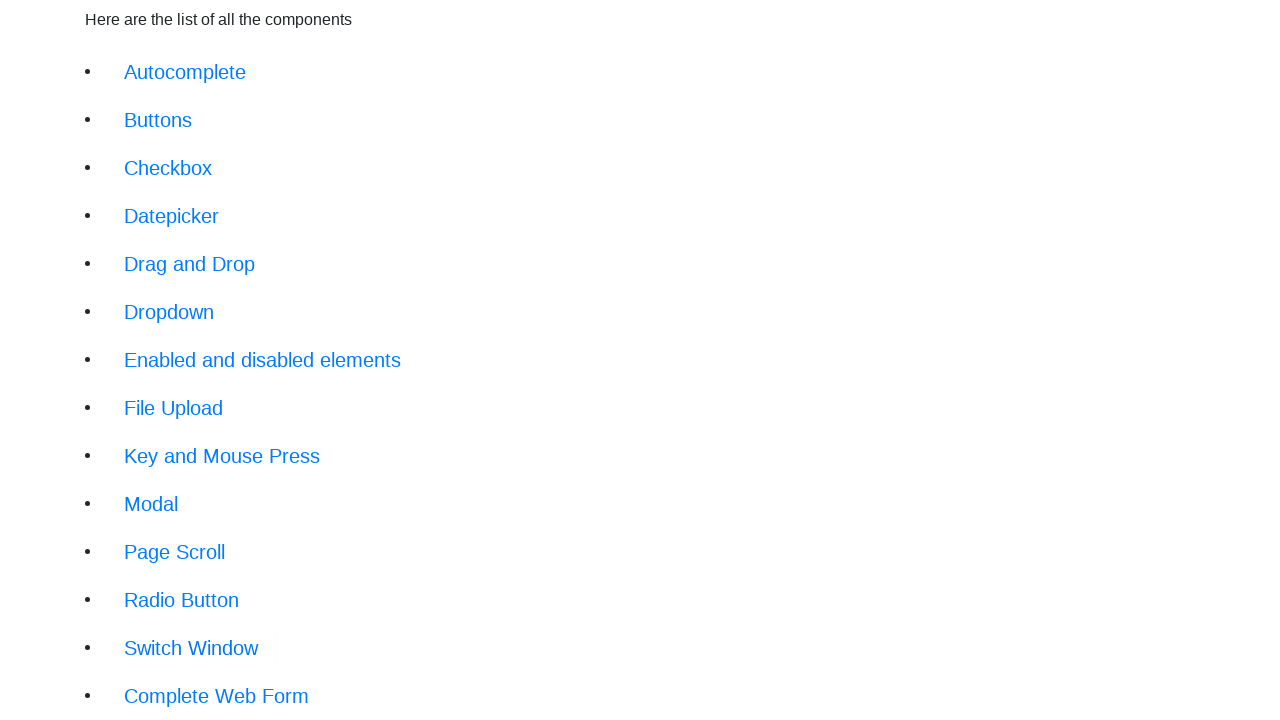

Switch Window page loaded
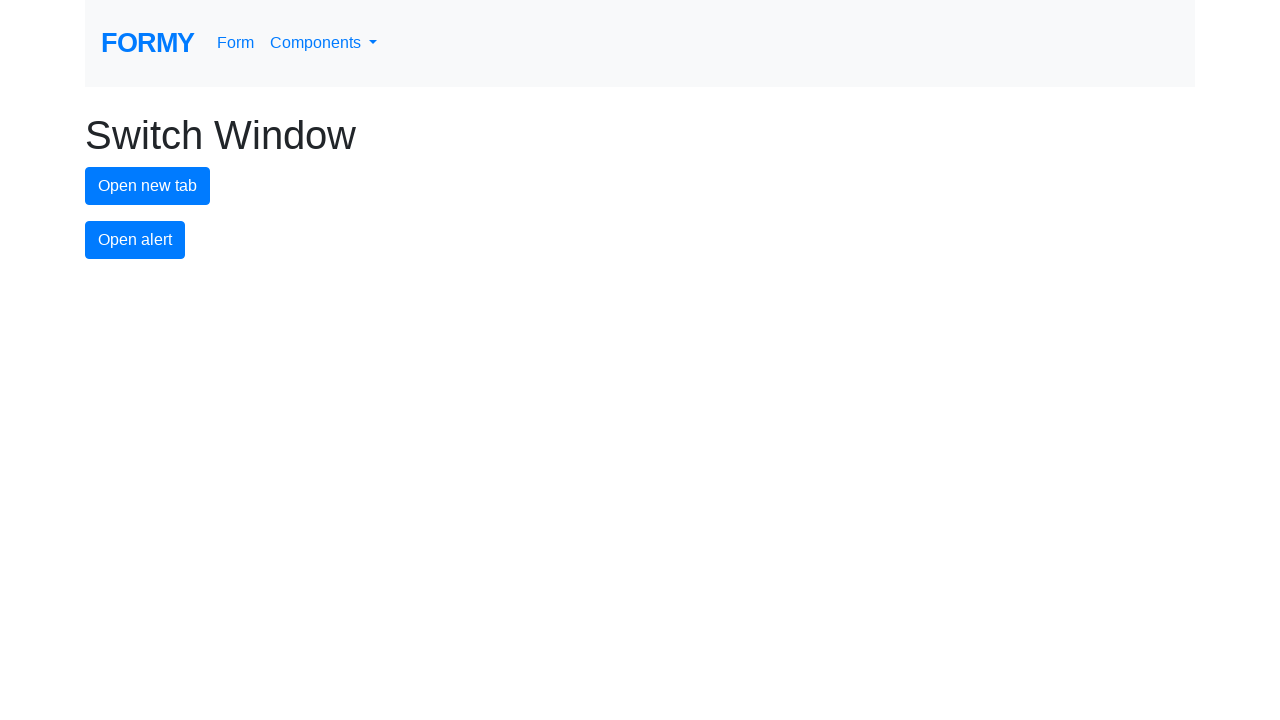

Set up dialog handler to accept alerts
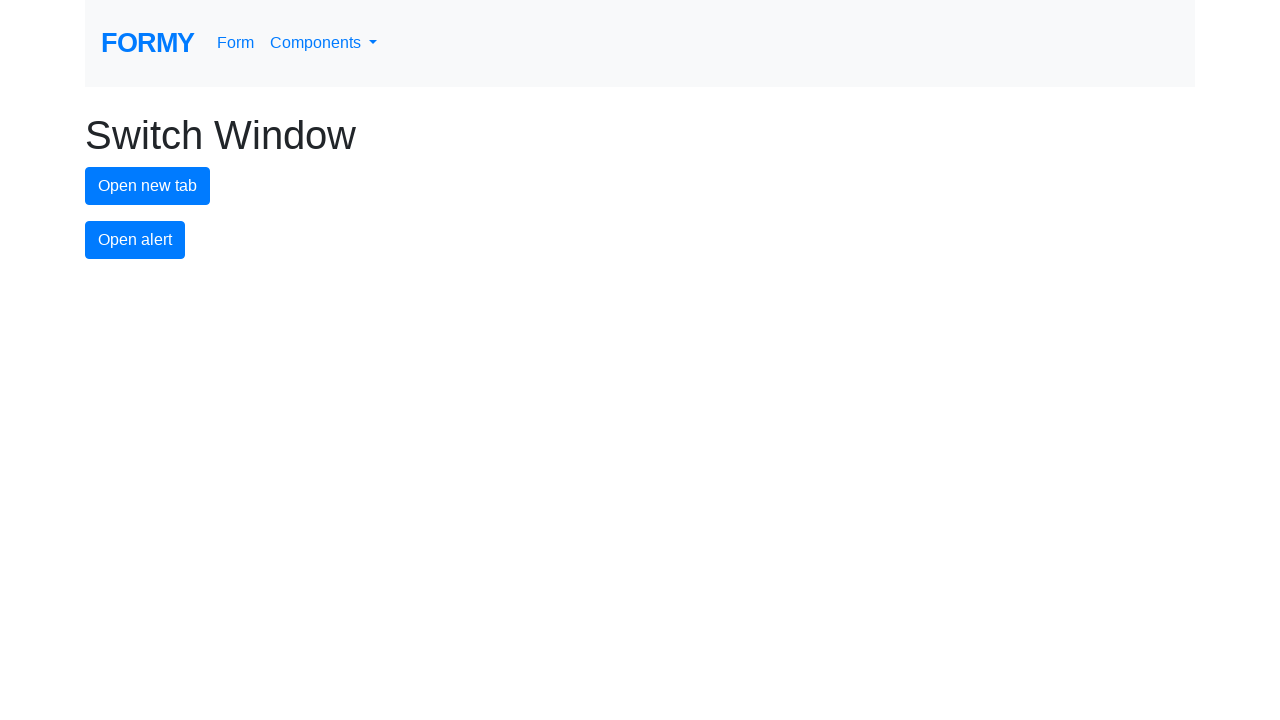

Clicked alert button and accepted the alert at (135, 240) on #alert-button
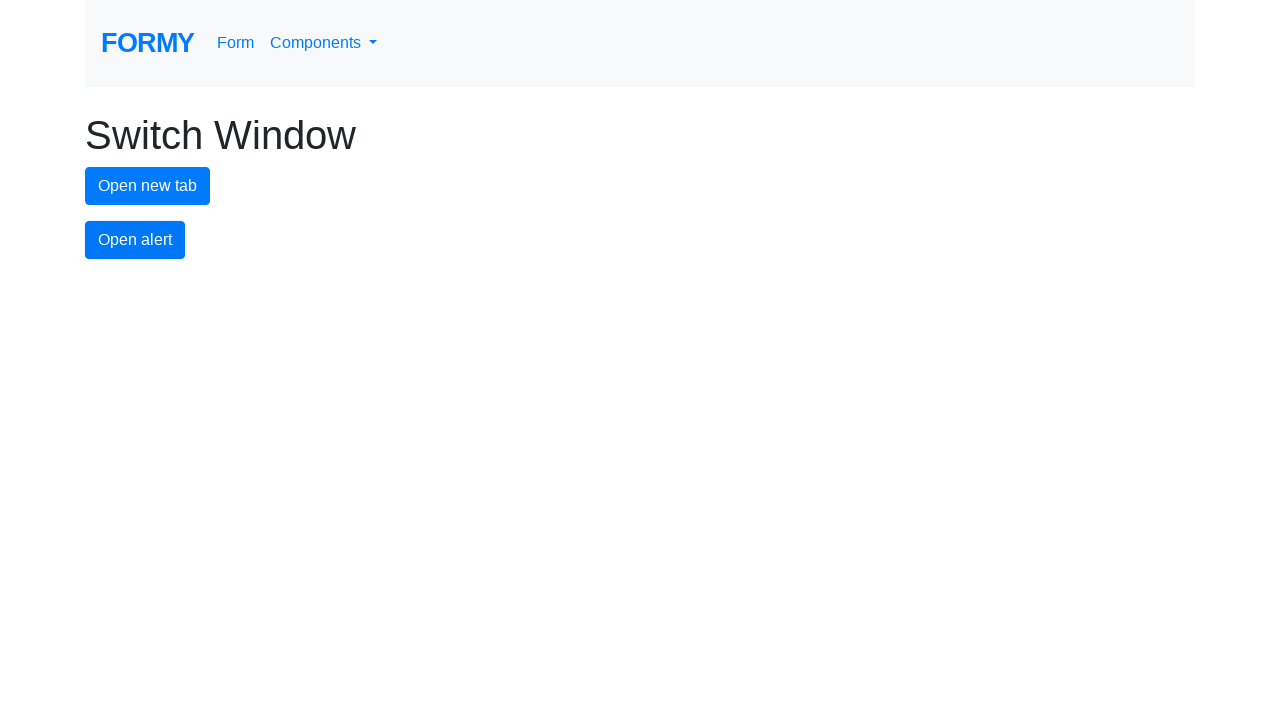

Clicked new tab button at (148, 186) on #new-tab-button
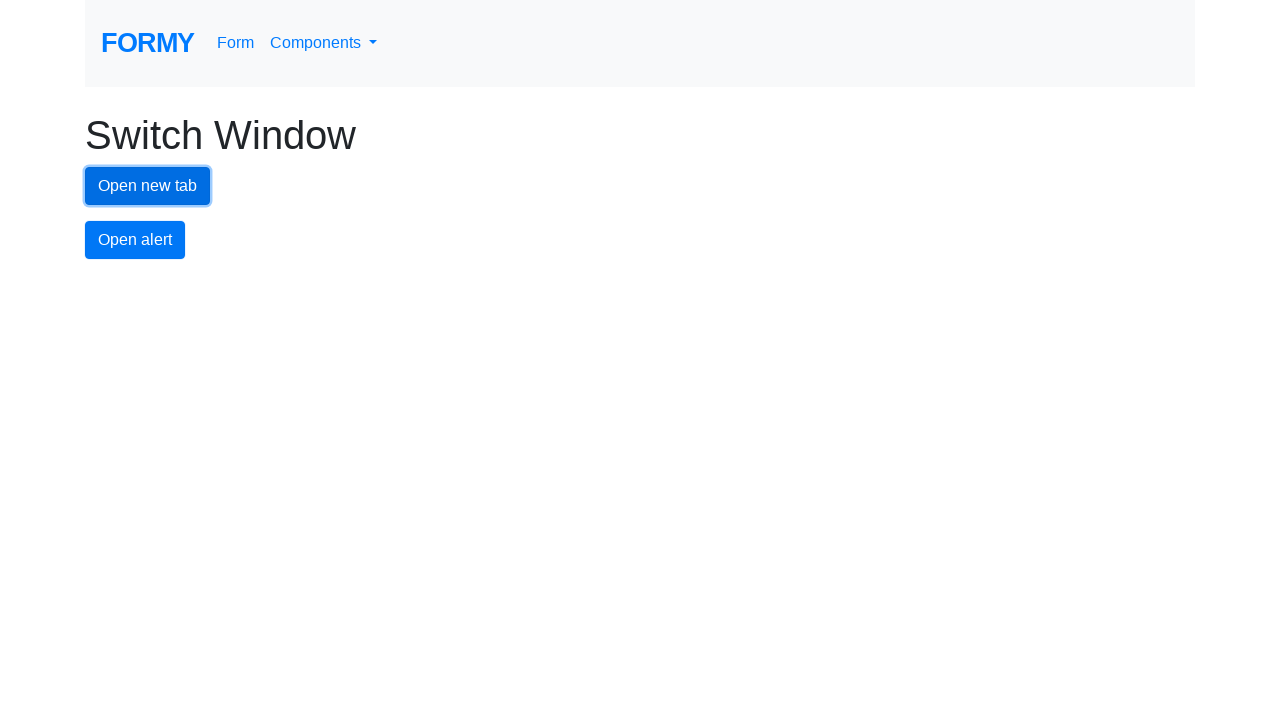

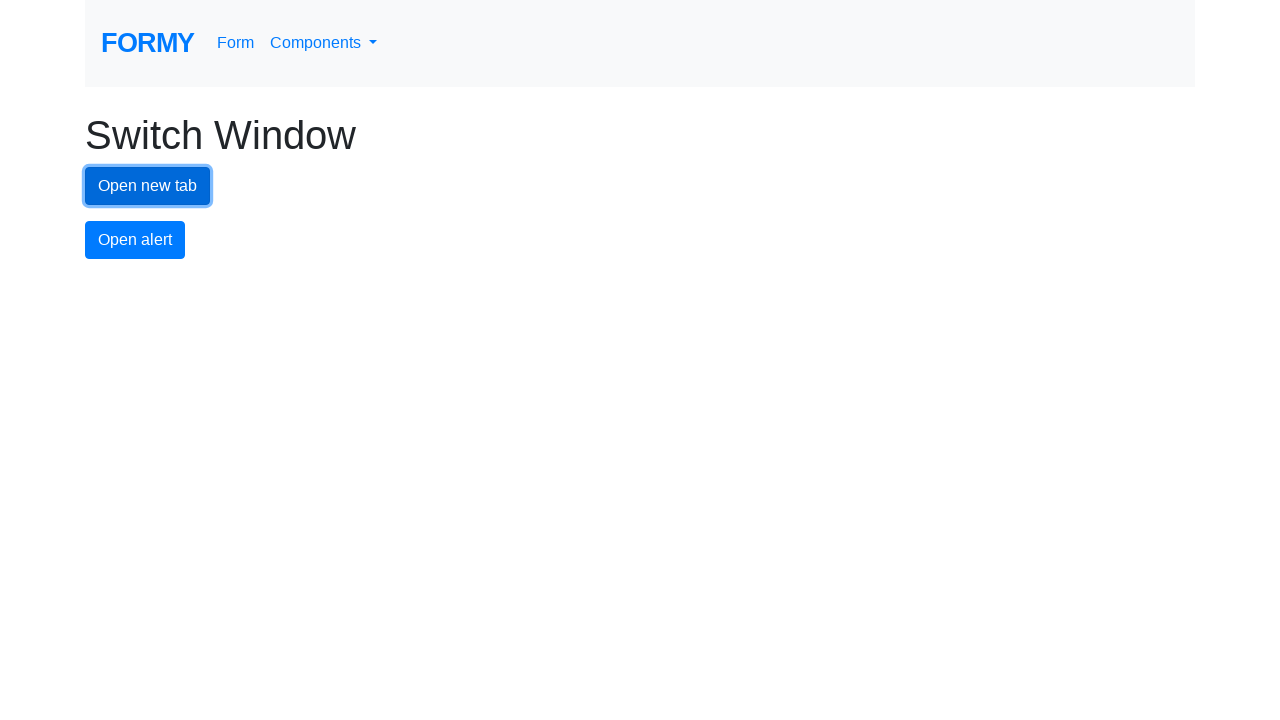